Tests the web table filter functionality by entering "Beans" in the search field and verifying that all displayed results contain "Beans" in their names.

Starting URL: https://rahulshettyacademy.com/seleniumPractise/#/offers

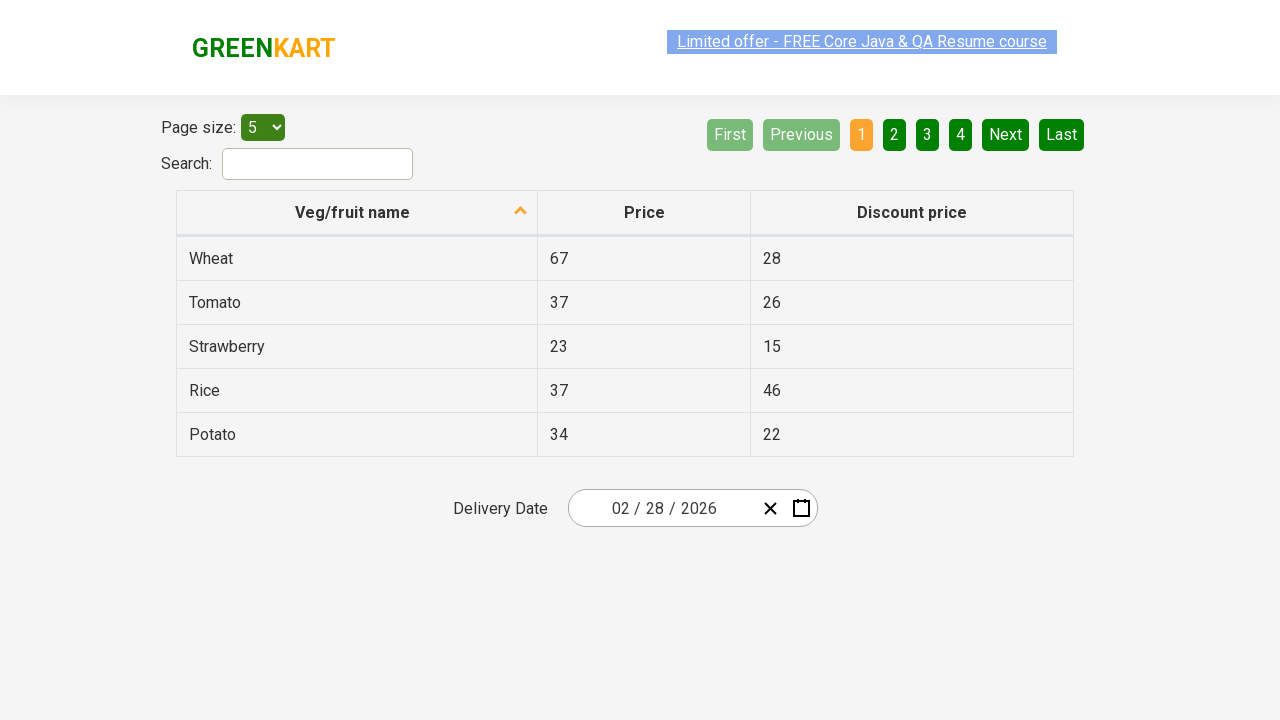

Filled search field with 'Beans' to filter the web table on #search-field
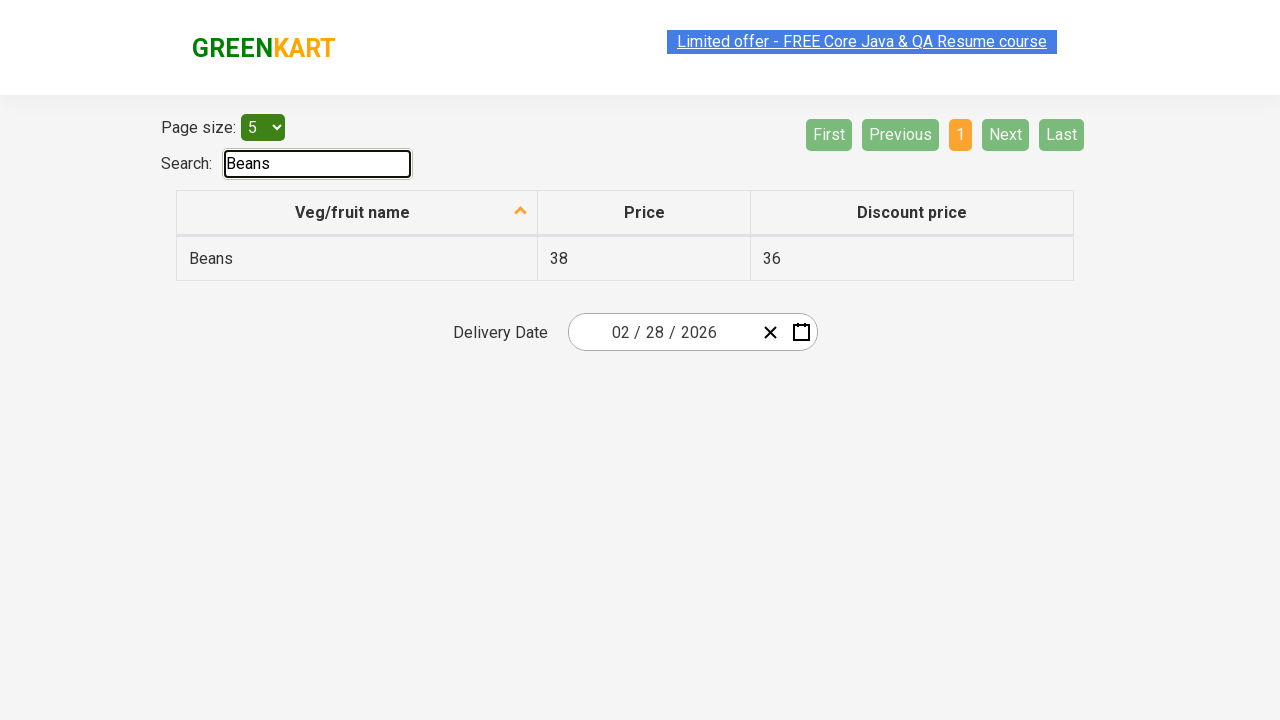

Waited for table to update with filtered results
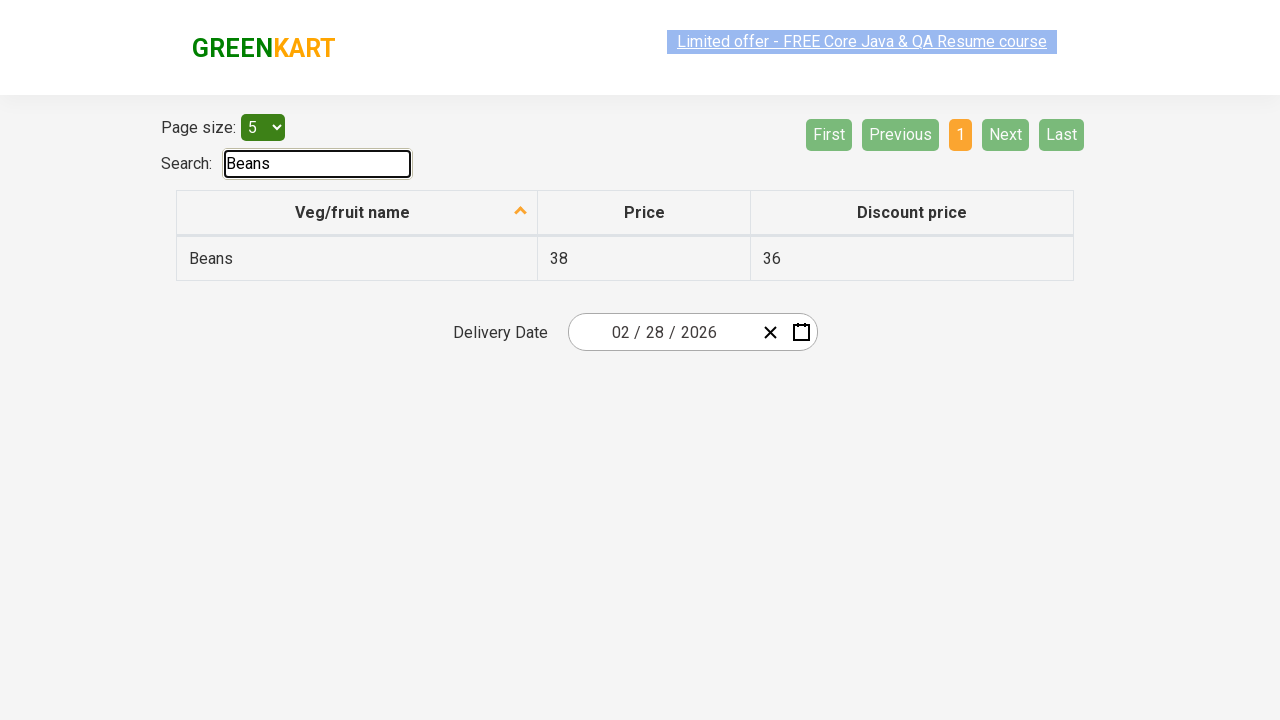

Retrieved all product names from the first column of the filtered table
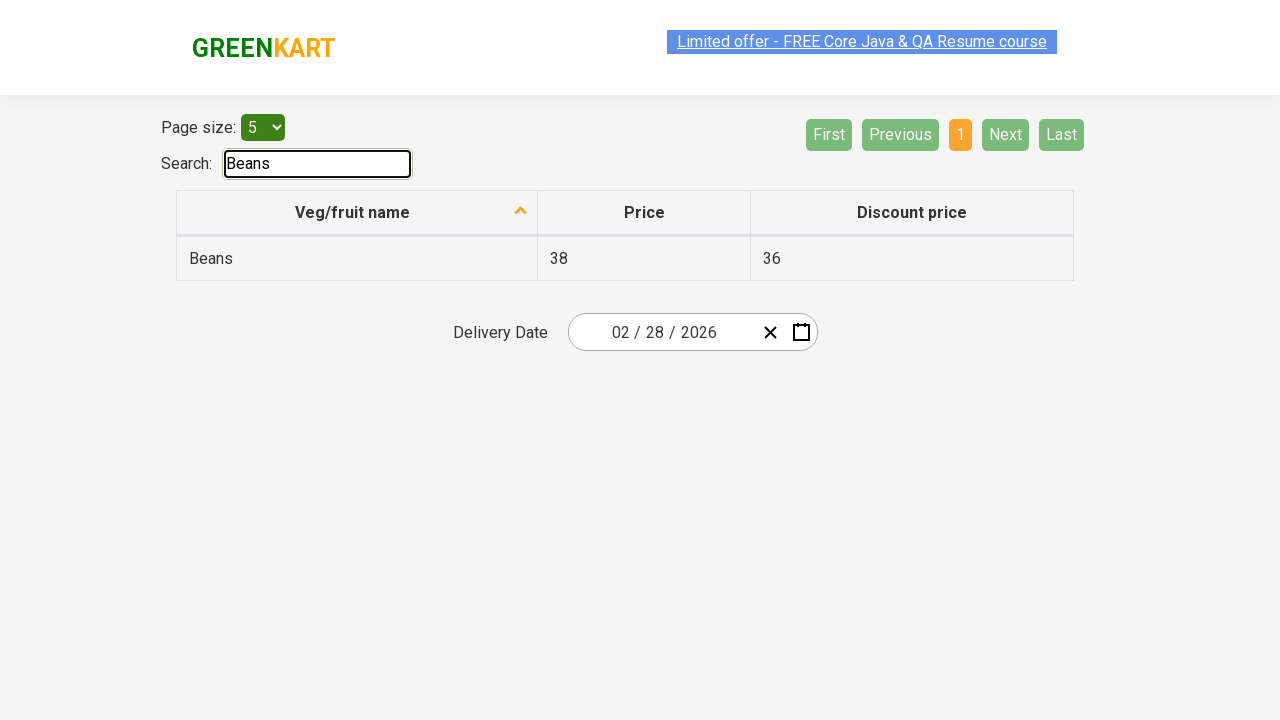

Verified product name contains 'Beans': Beans
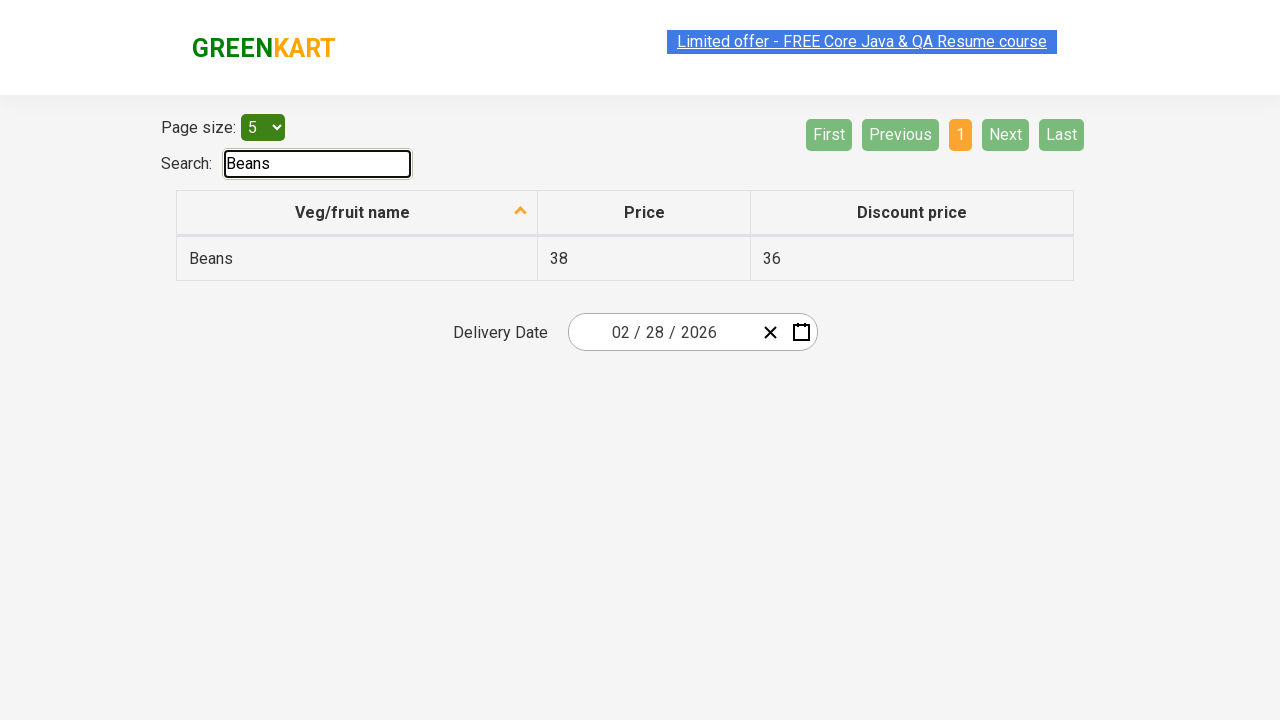

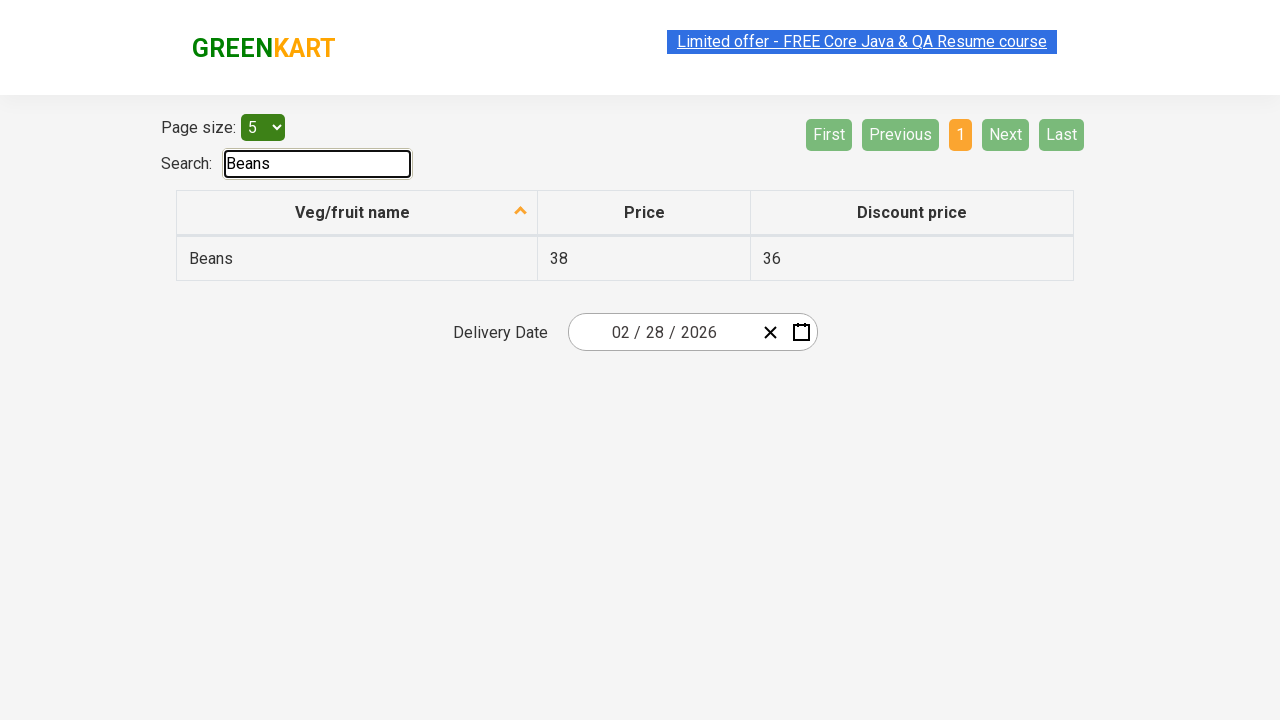